Tests successful signup with valid user details

Starting URL: https://selenium-blog.herokuapp.com/signup

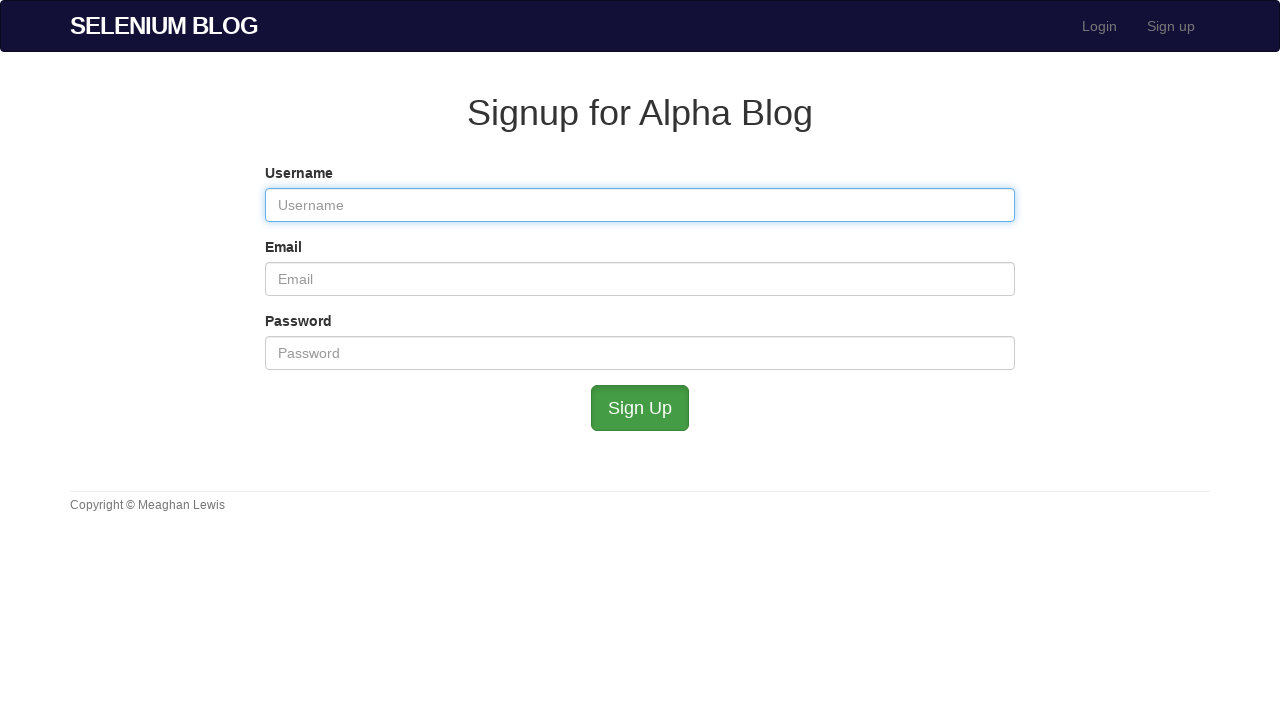

Filled username field with 'Jennee56' on input[name='user[username]']
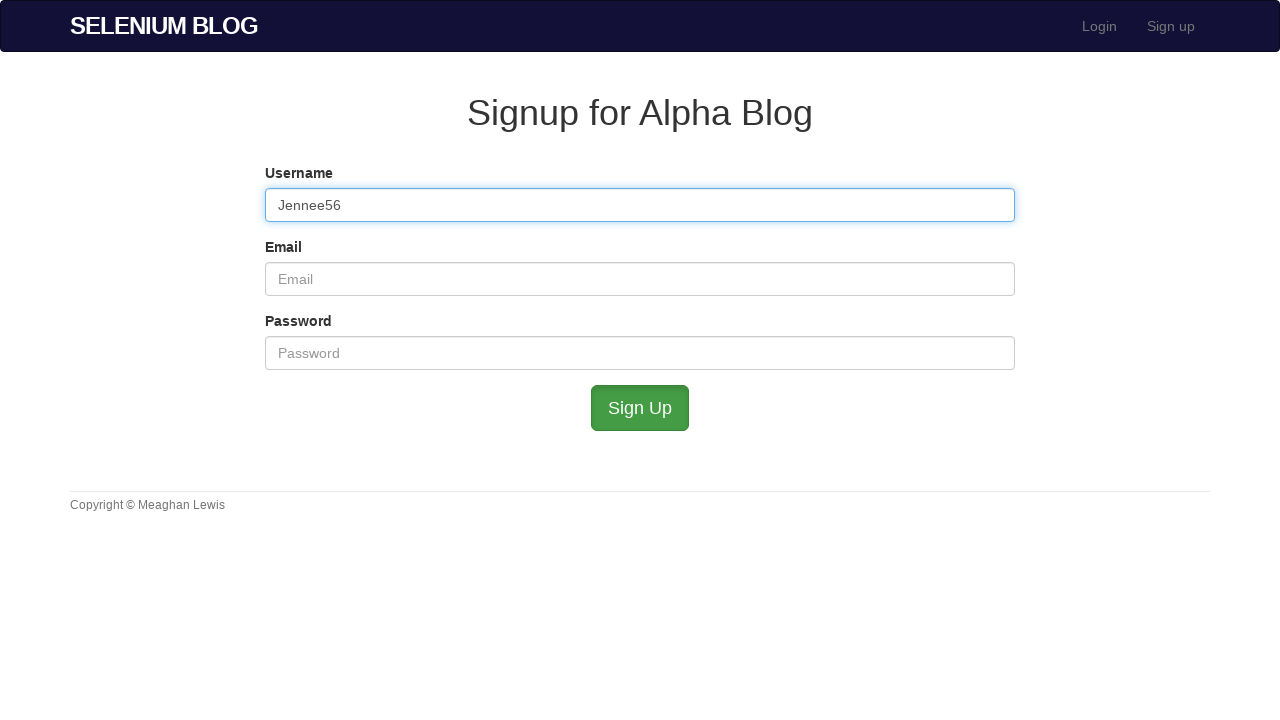

Filled email field with 'jennee46@testemail.com' on input[name='user[email]']
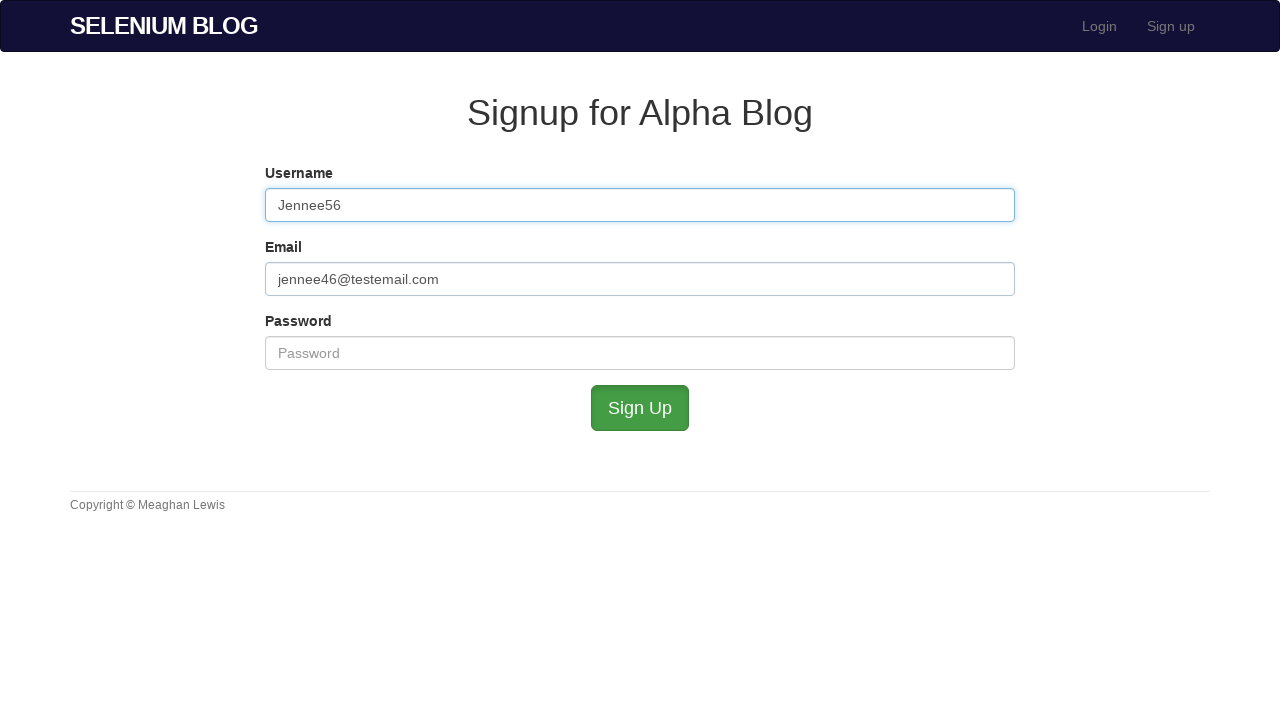

Filled password field with 'testpassword' on input[name='user[password]']
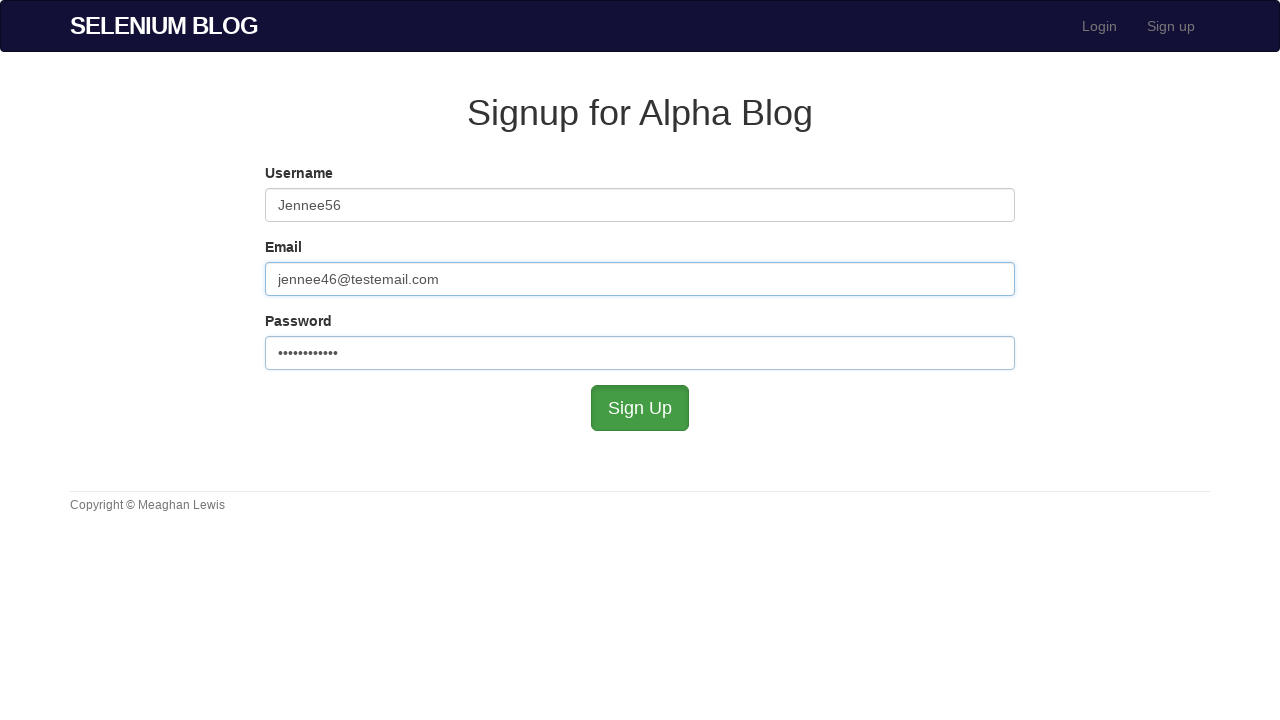

Clicked submit button to complete signup at (640, 408) on #submit
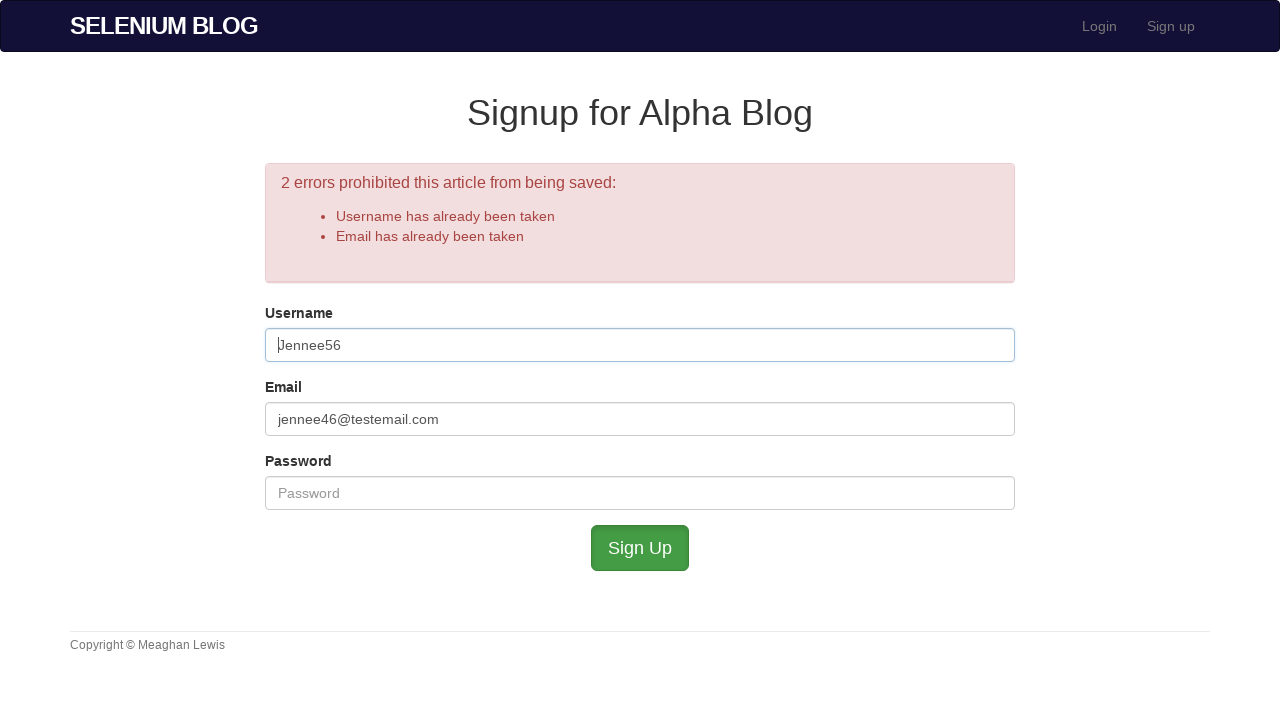

Successfully navigated to users page after signup
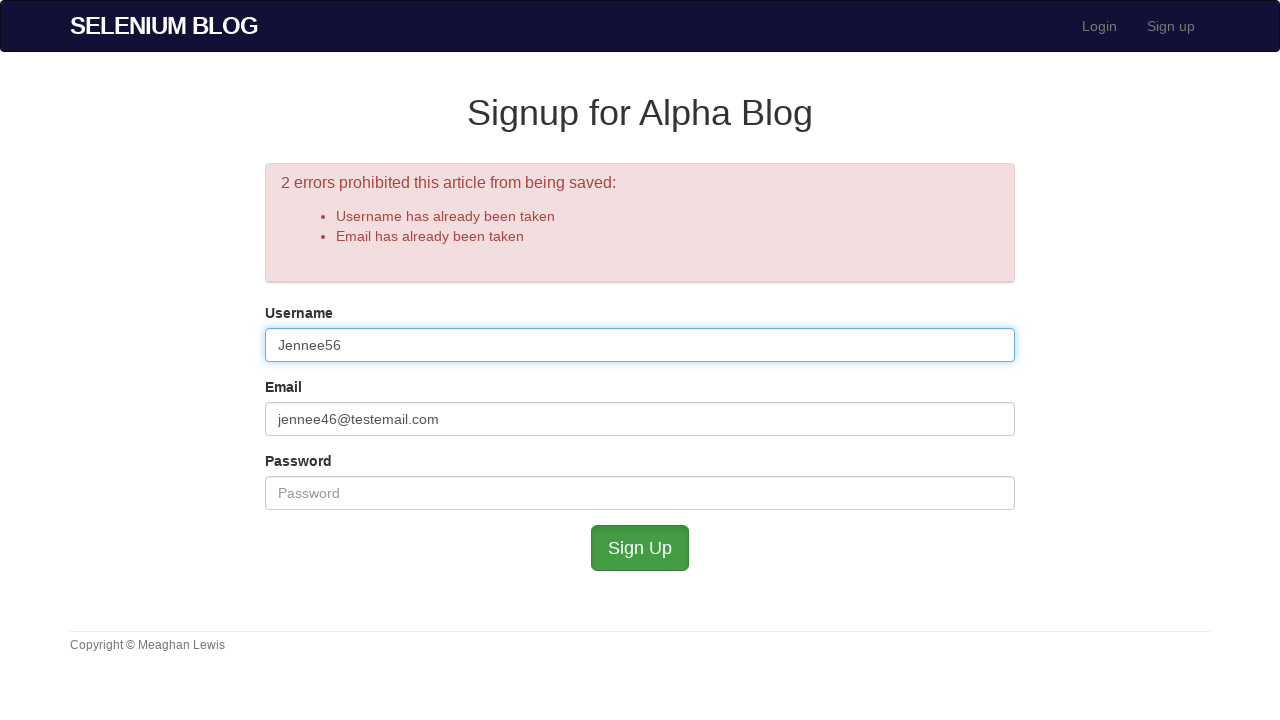

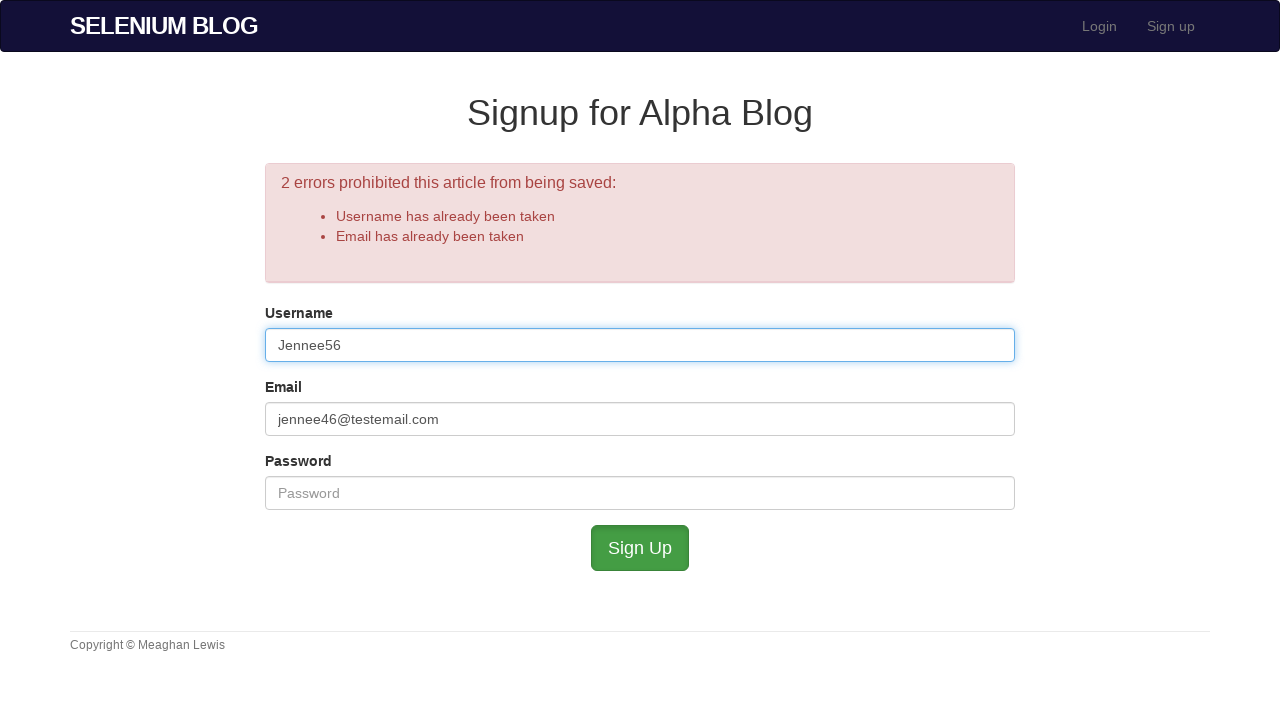